Tests handling JavaScript simple alert dialogs by clicking the alert button and accepting the dialog

Starting URL: https://the-internet.herokuapp.com/javascript_alerts

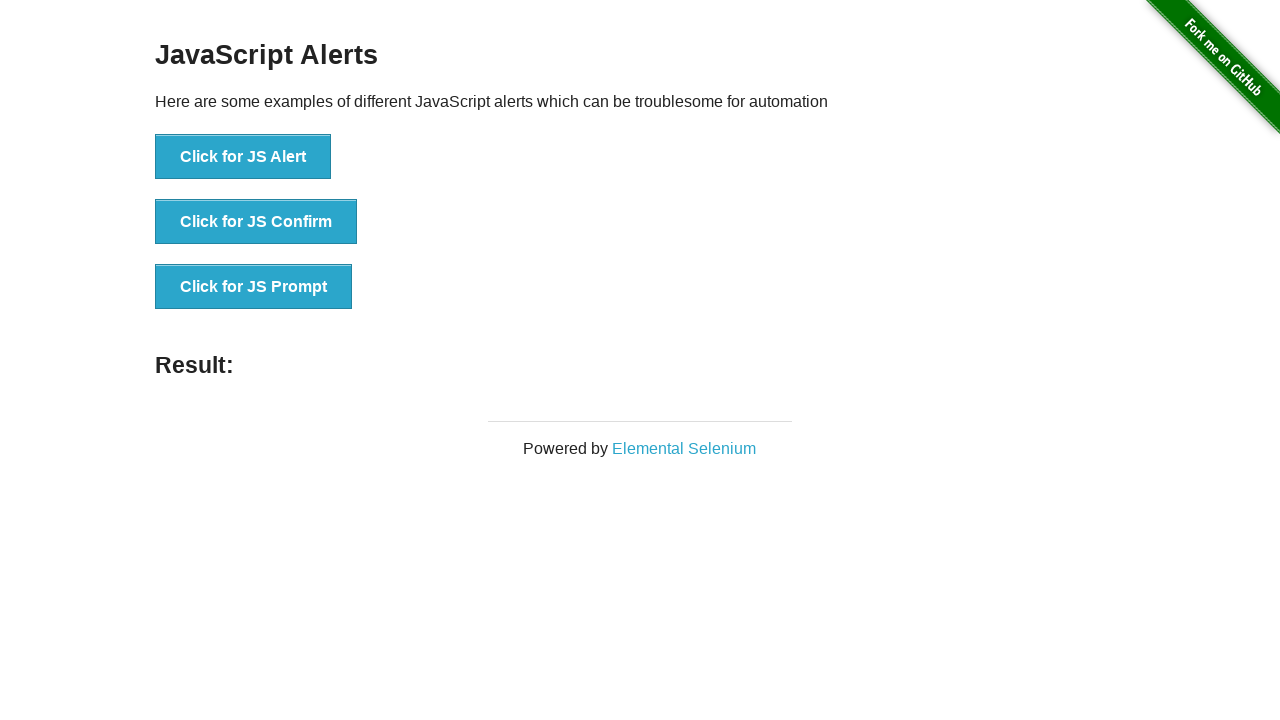

Set up dialog handler to accept alerts
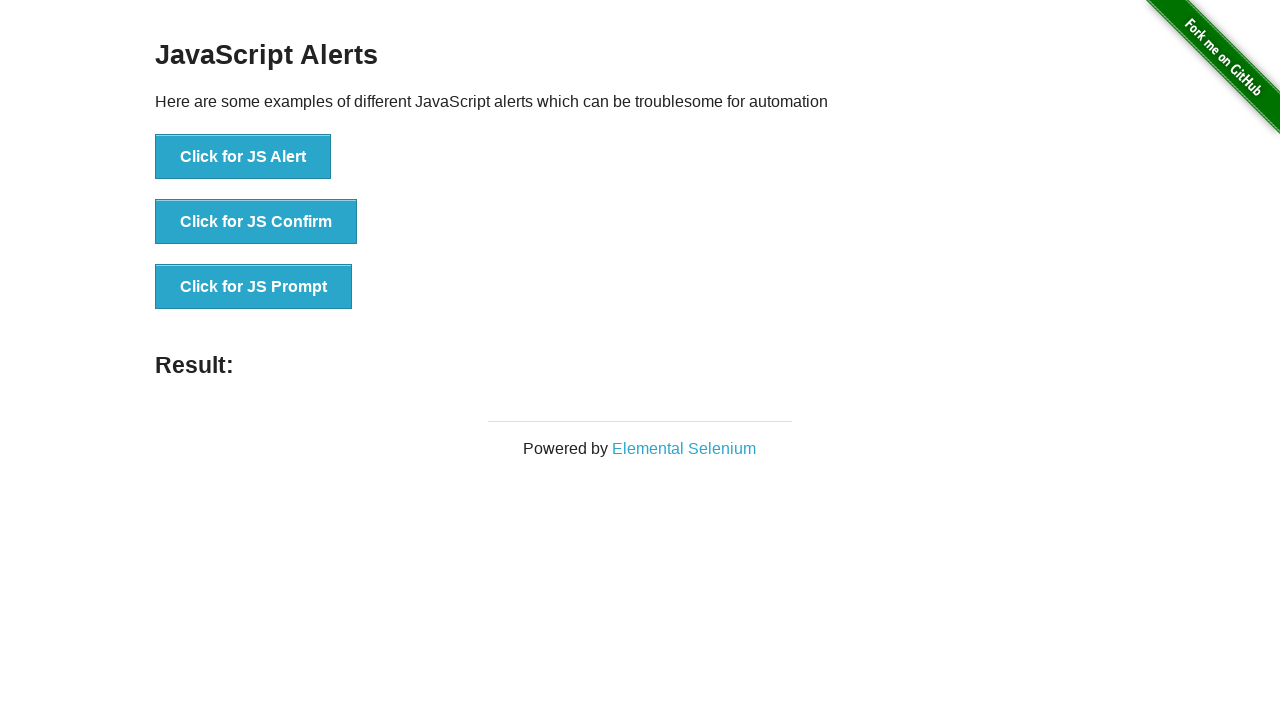

Clicked button to trigger JavaScript alert dialog at (243, 157) on button[onclick='jsAlert()']
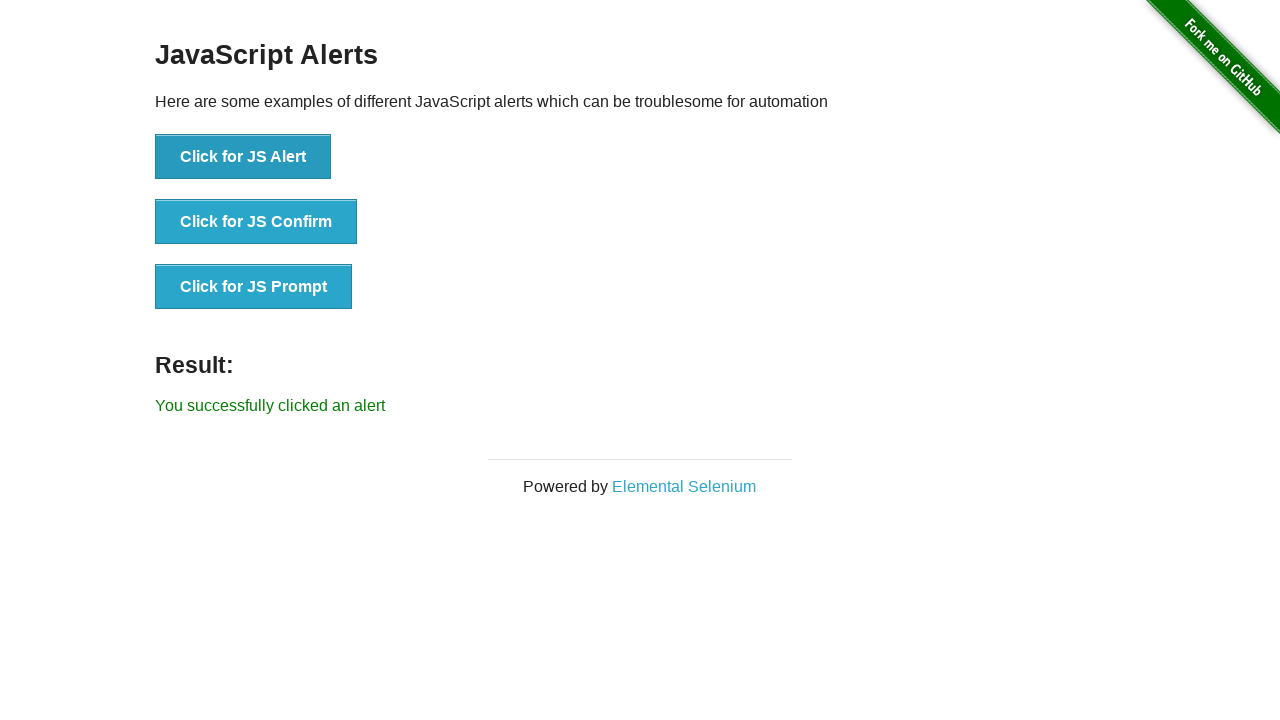

Alert was accepted and result message appeared
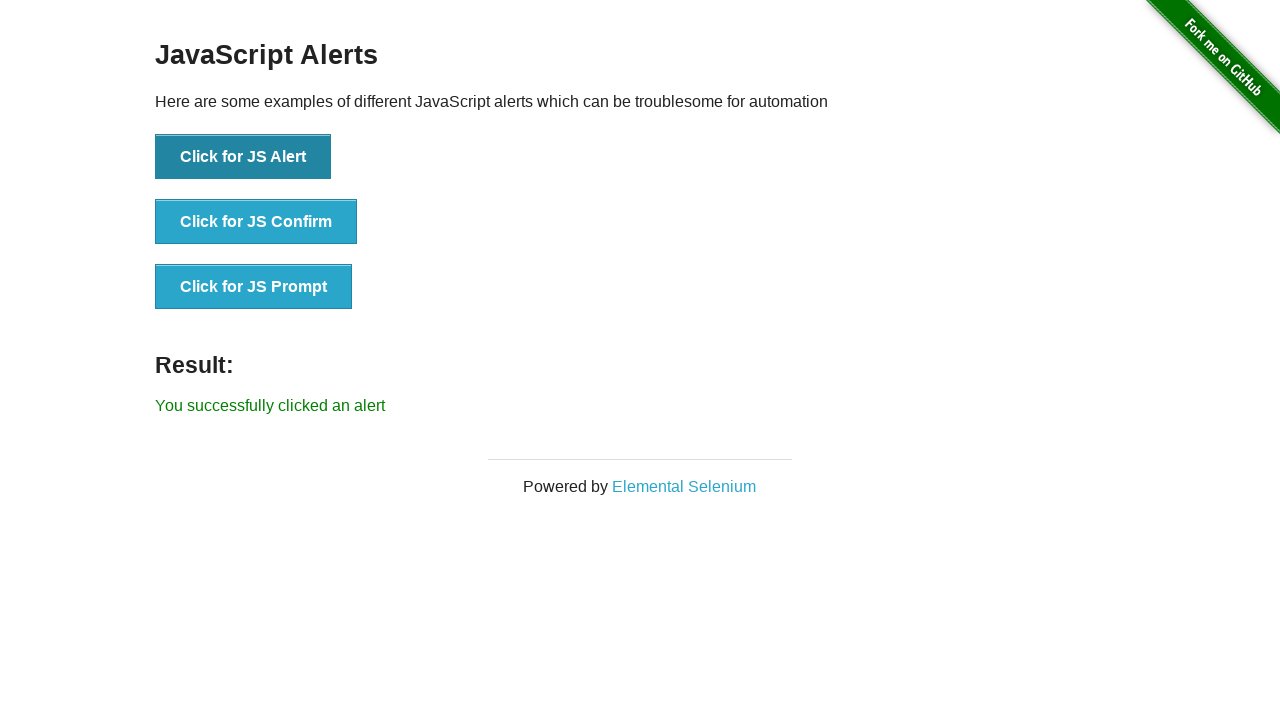

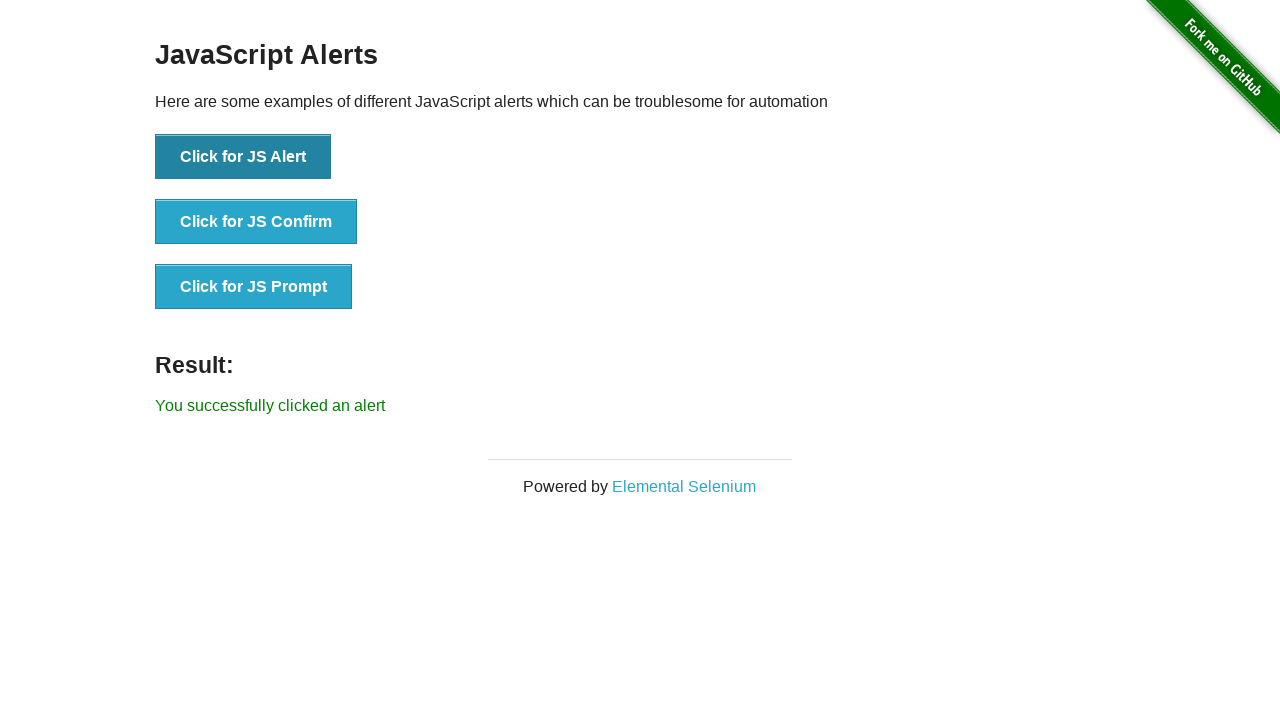